Tests right-click (context menu) functionality by performing a context click on a button element to trigger the jQuery context menu demo

Starting URL: http://swisnl.github.io/jQuery-contextMenu/demo.html

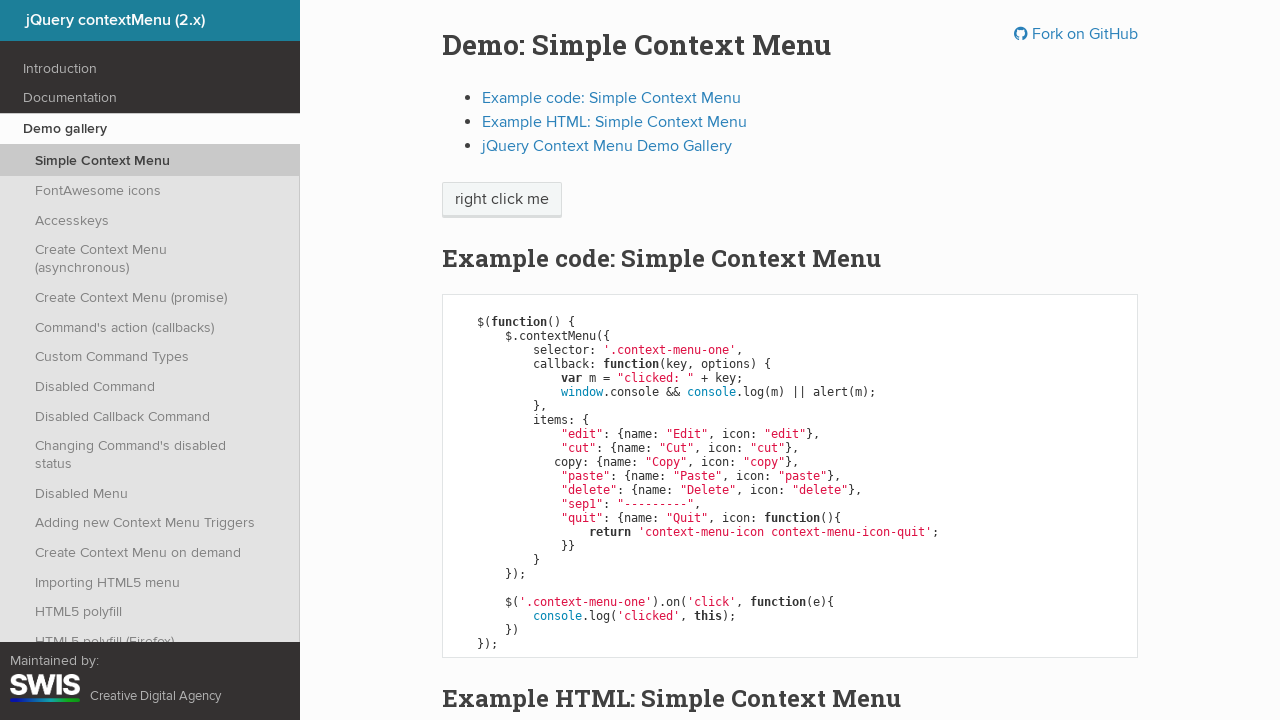

Performed right-click on context menu button element at (502, 200) on xpath=//span[@class='context-menu-one btn btn-neutral']
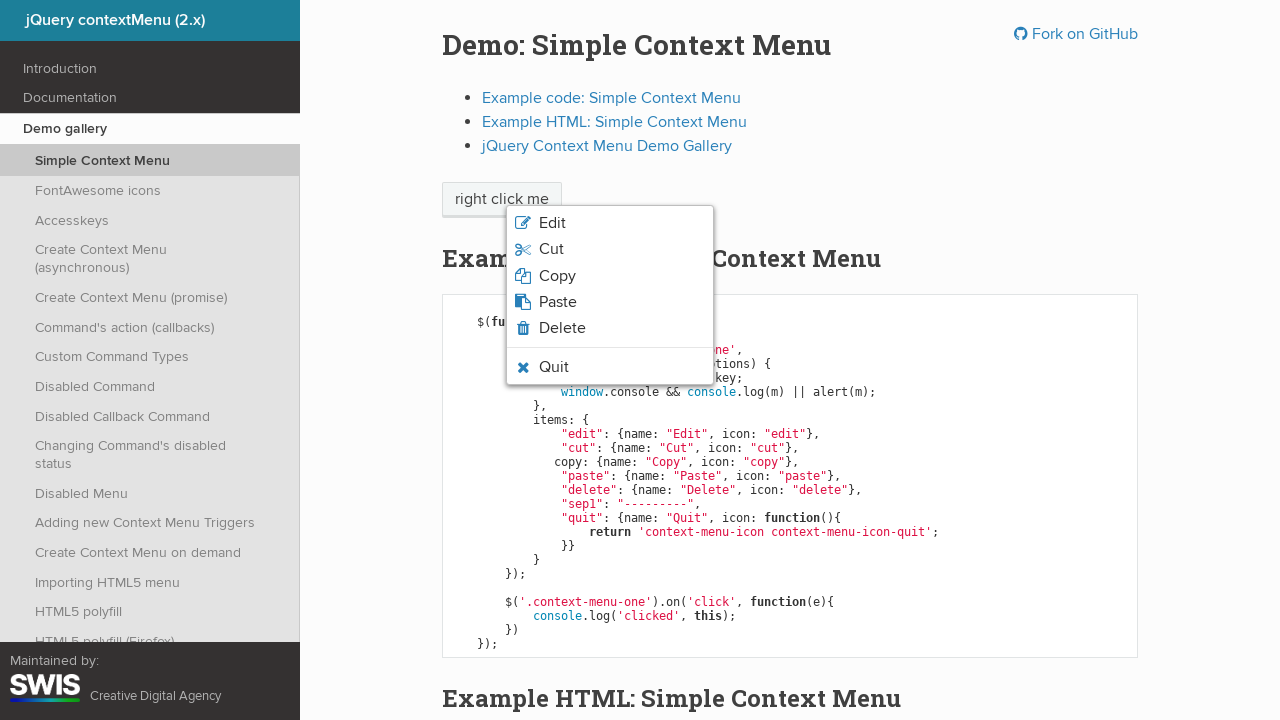

Context menu appeared on the page
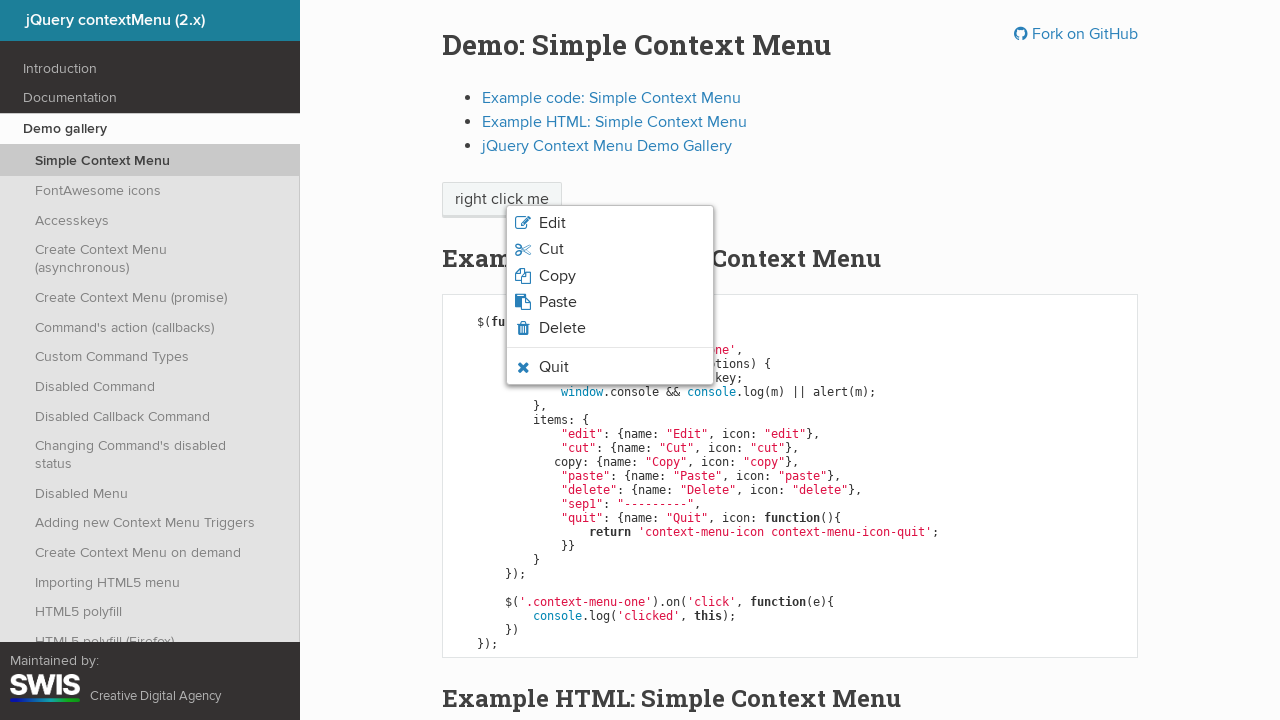

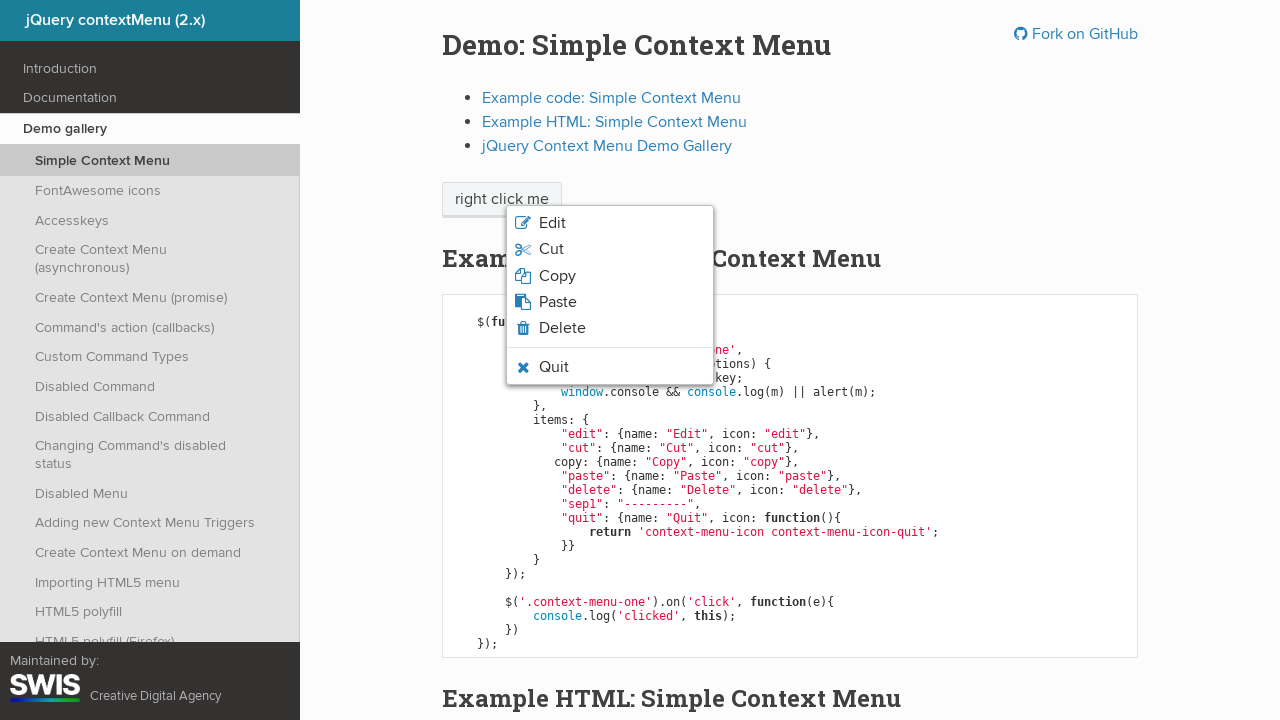